Tests navigation functionality by clicking the Docs link and verifying the URL changes to the docs page

Starting URL: https://playwright.dev/

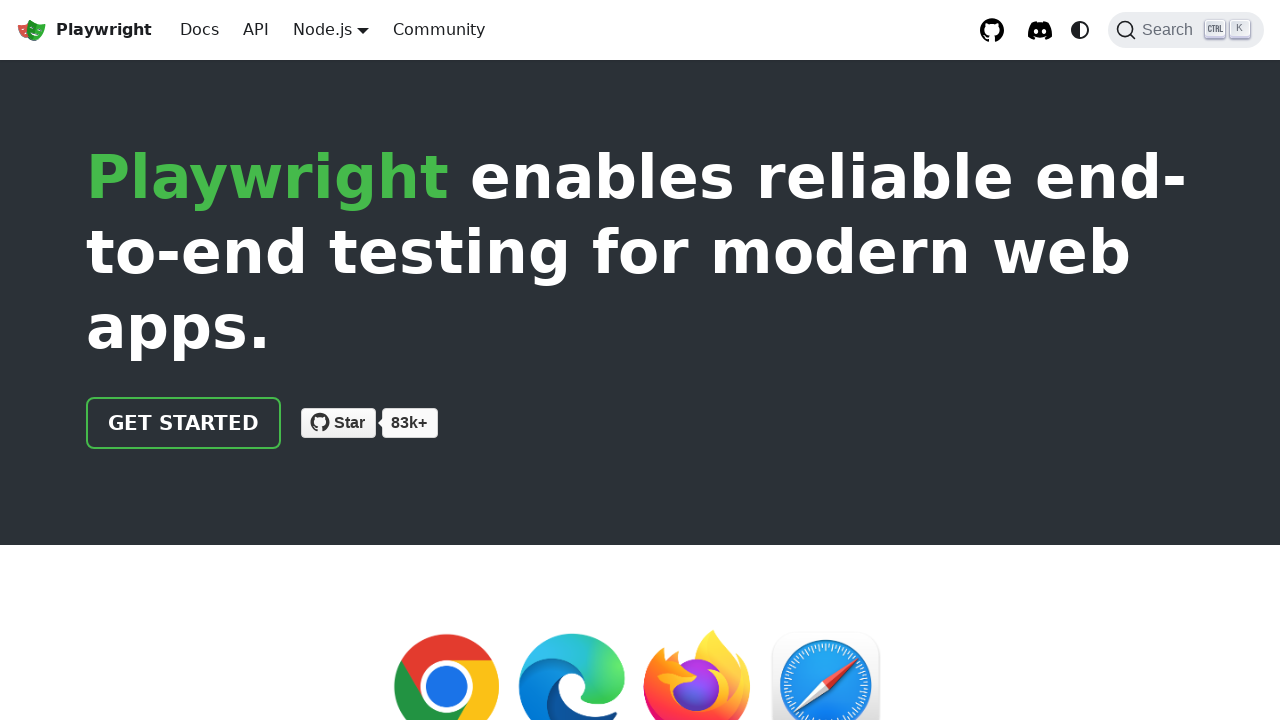

Clicked Docs navigation link at (200, 30) on internal:role=link[name="Docs"i]
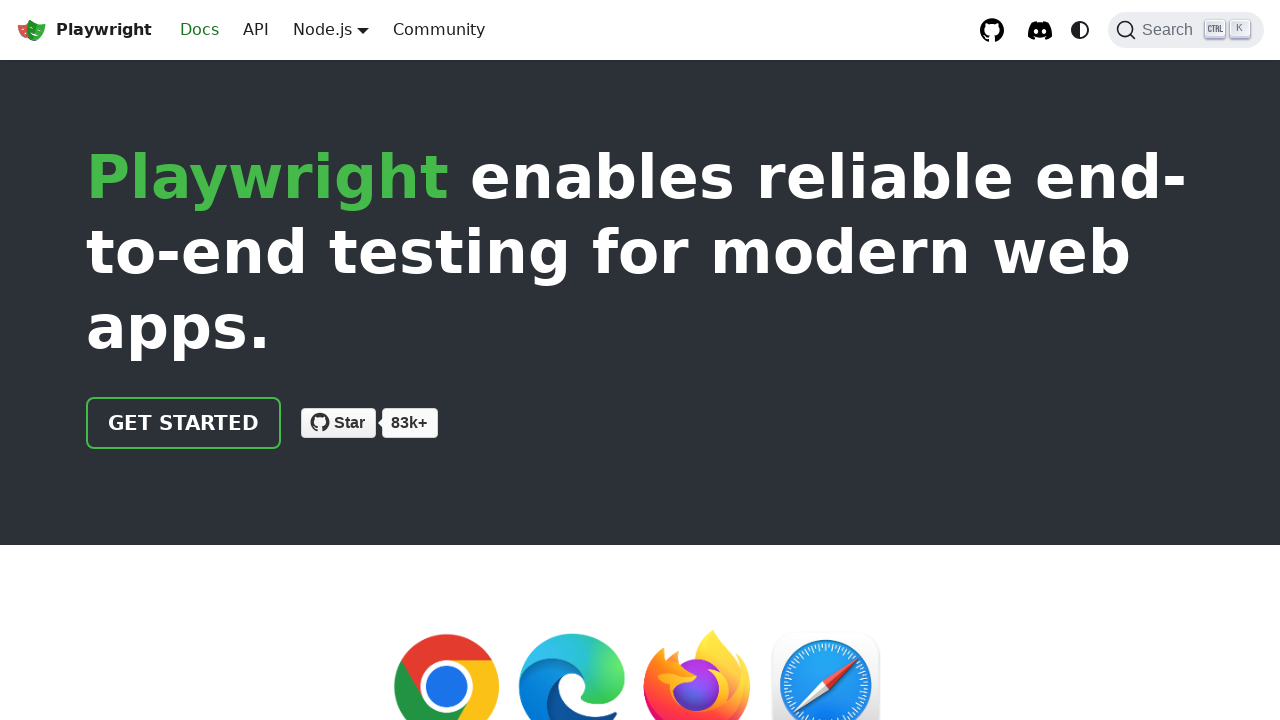

Verified navigation to docs page - URL changed to docs path
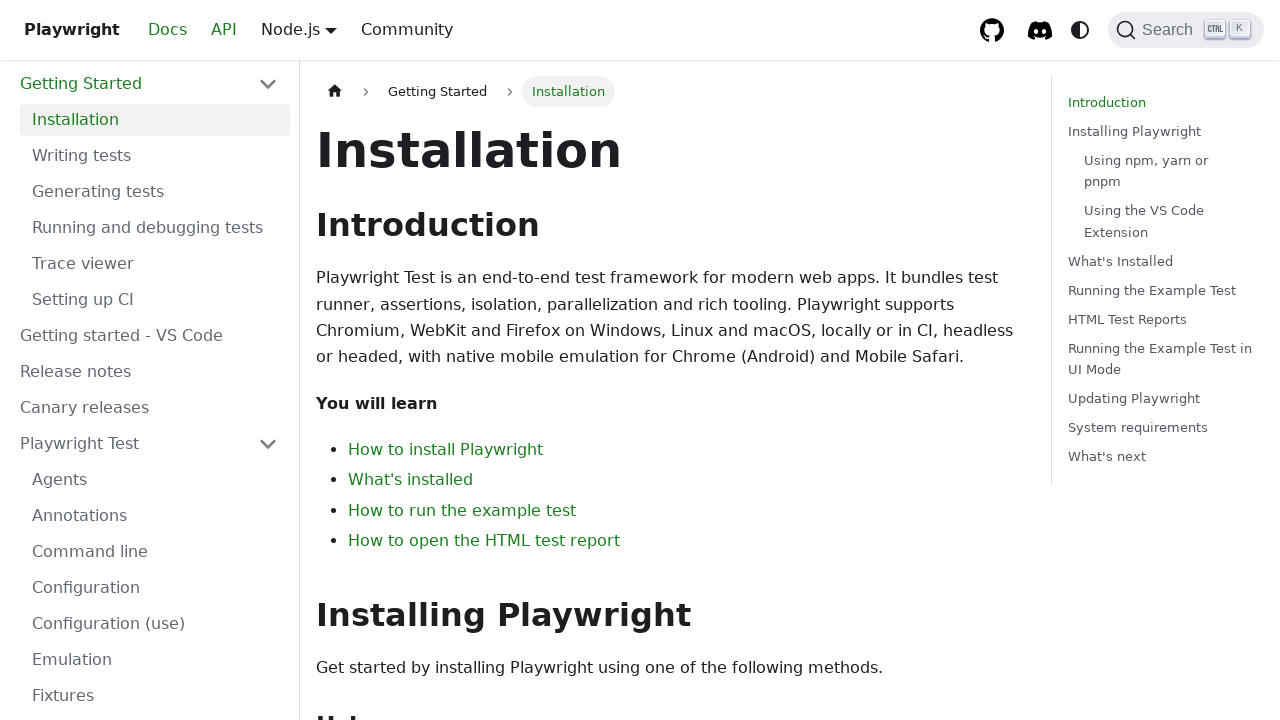

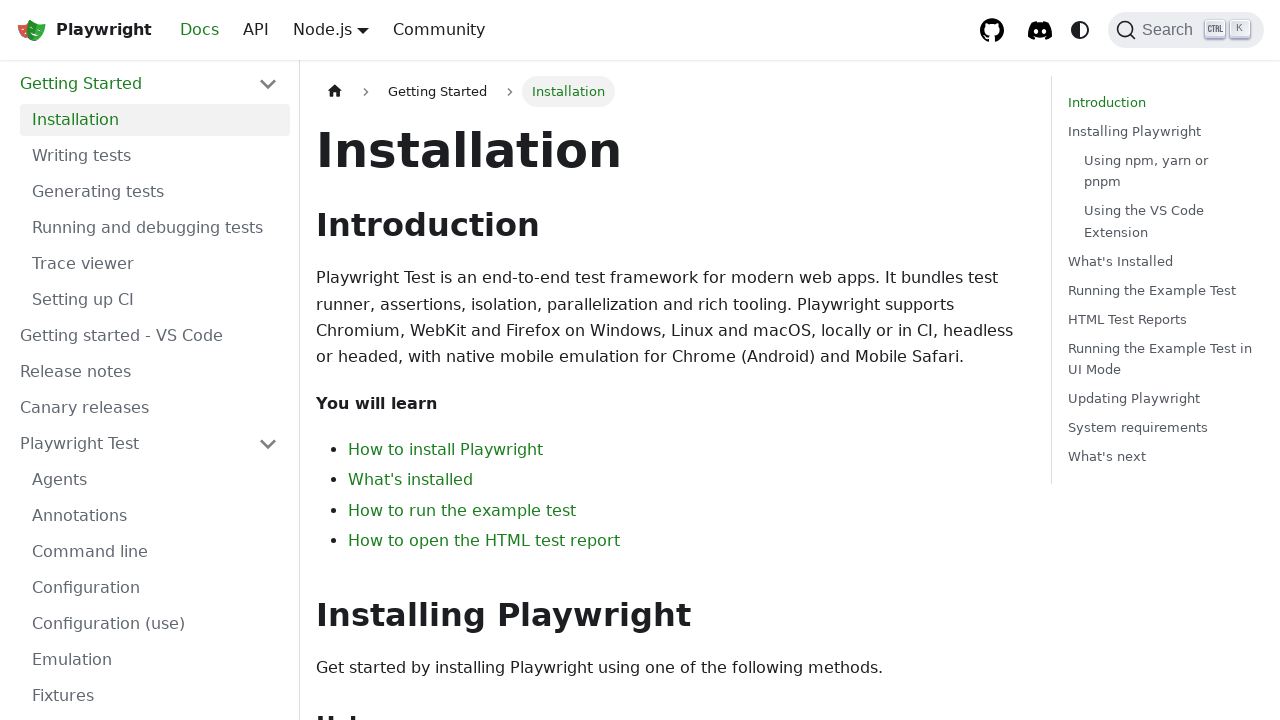